Demonstrates keyboard shortcut functionality by pressing Ctrl+F to open the browser's search bar on GeeksforGeeks website

Starting URL: https://www.geeksforgeeks.org/

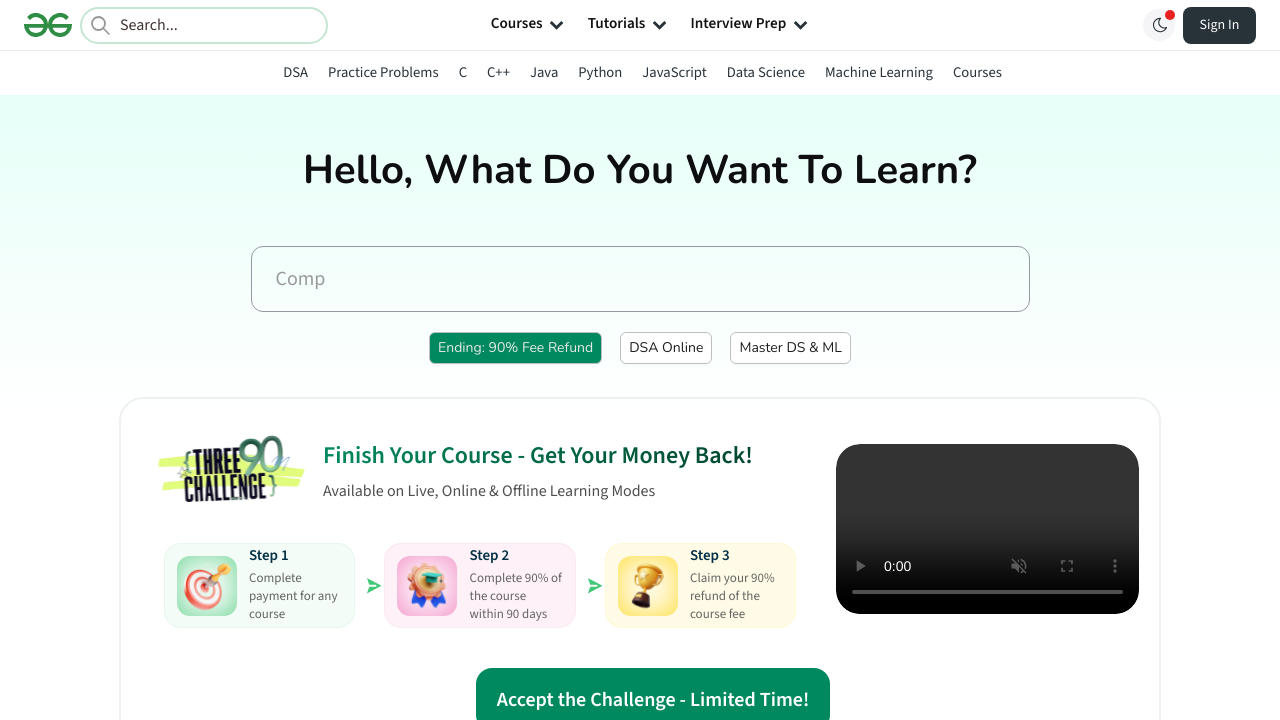

Pressed Ctrl+F to open browser search bar on GeeksforGeeks website
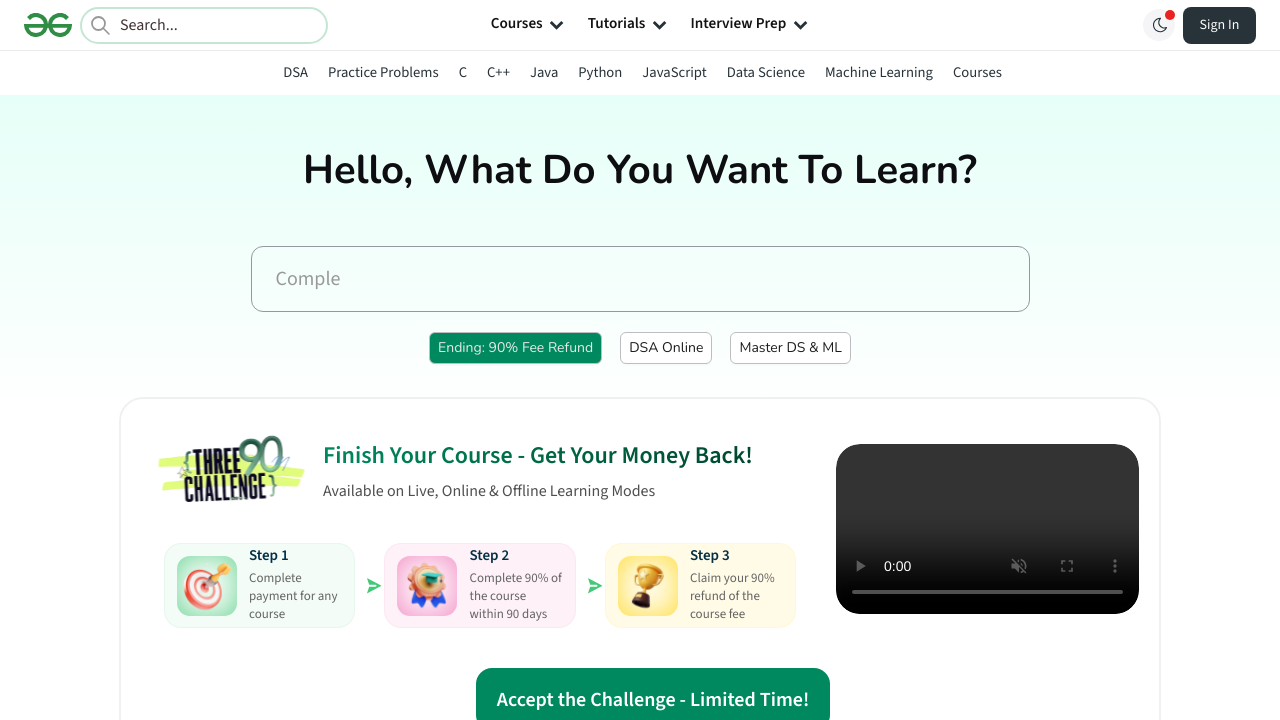

Waited 500ms for find dialog to appear
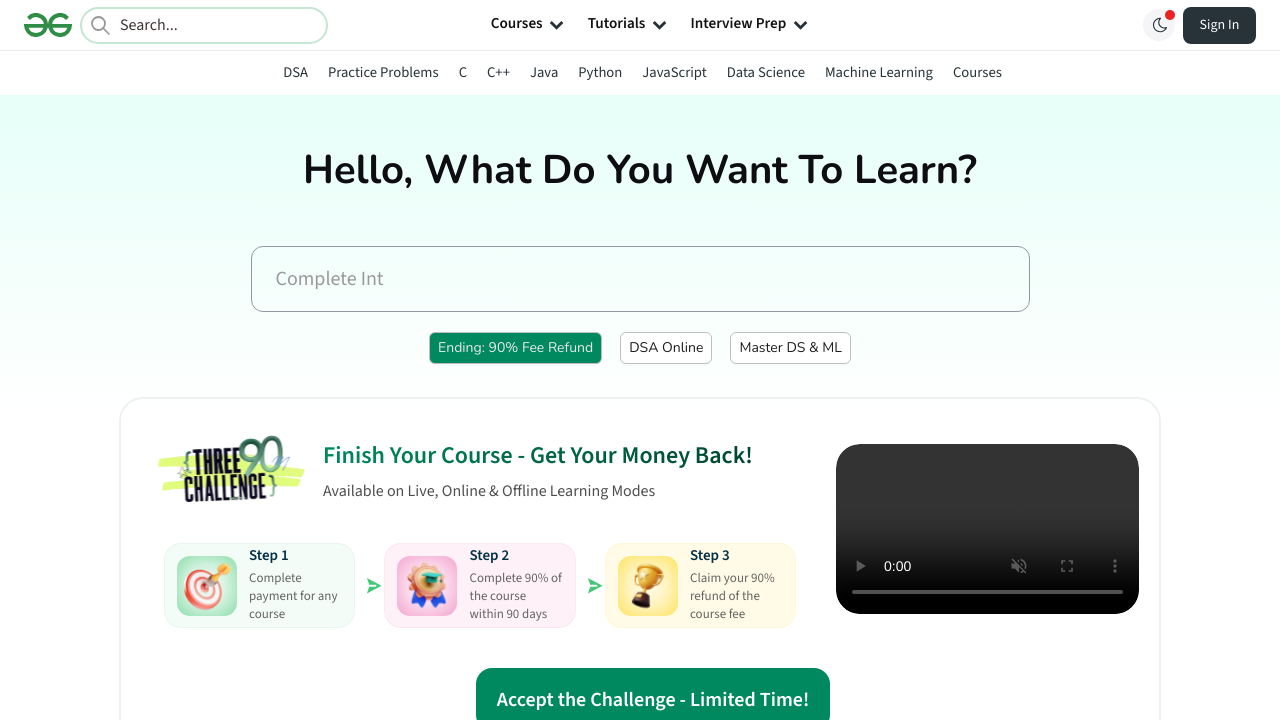

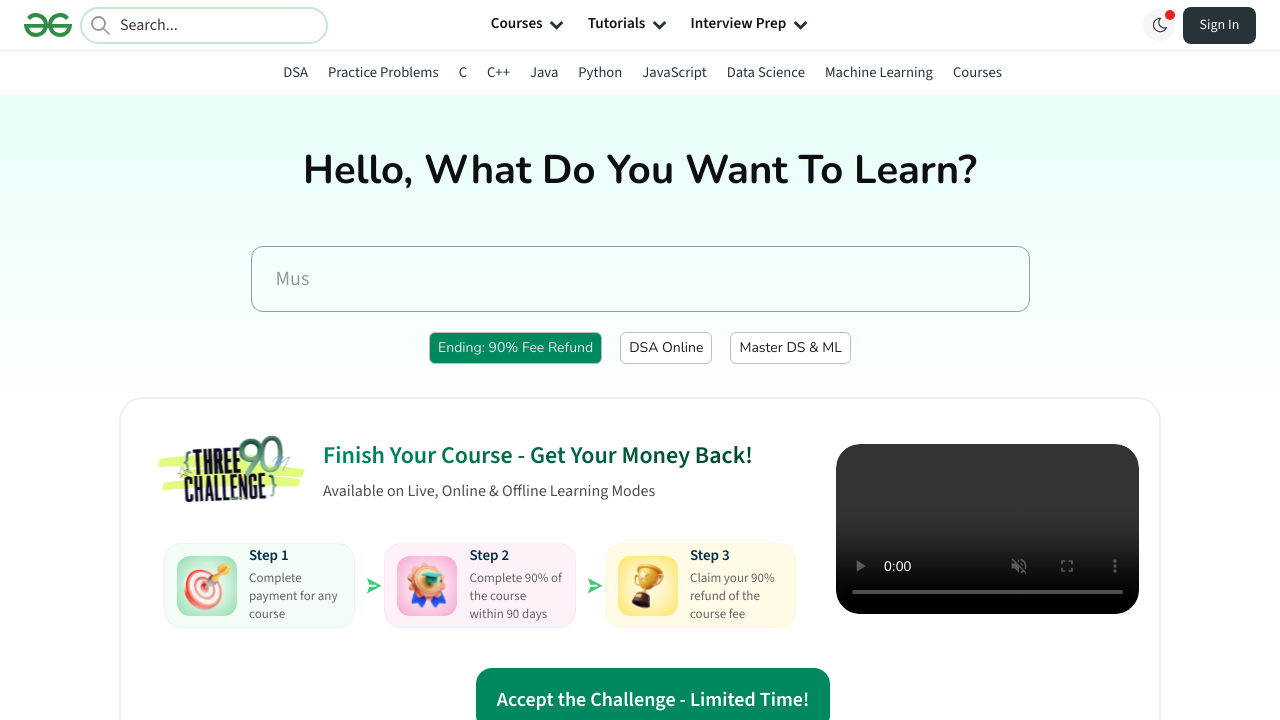